Tests that entered text is trimmed when saving edits

Starting URL: https://demo.playwright.dev/todomvc

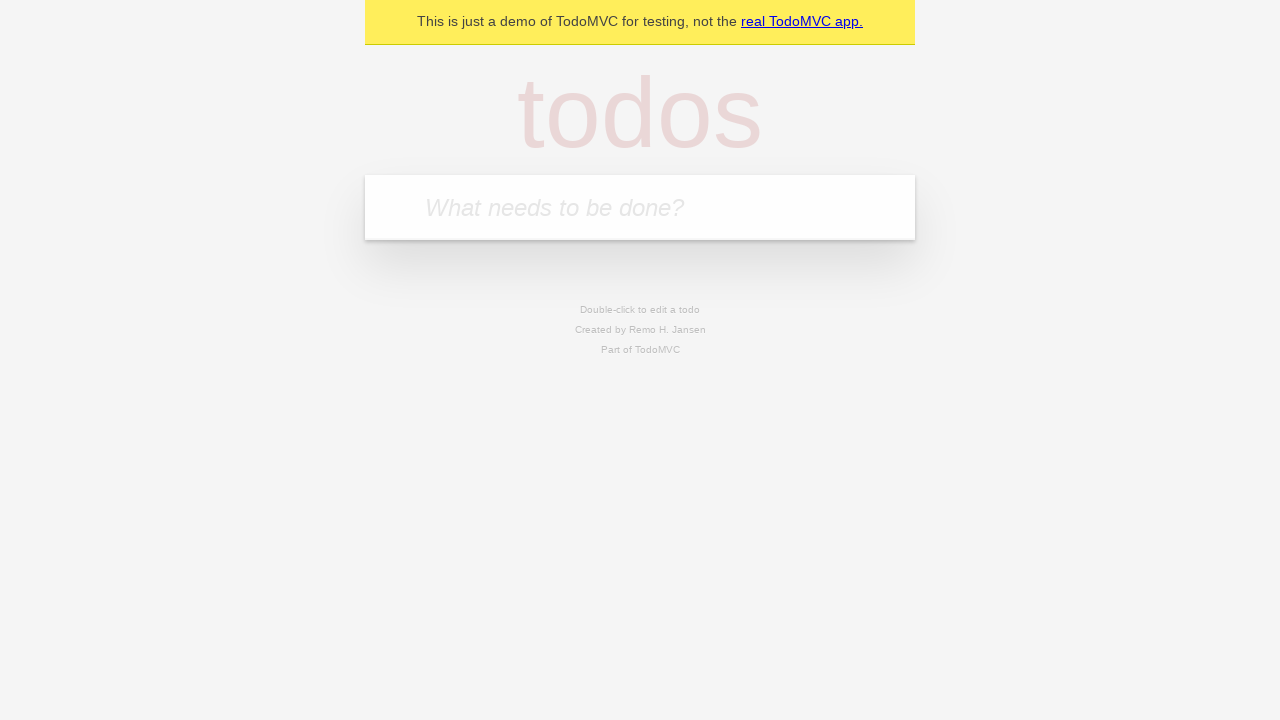

Filled new todo input with 'buy some cheese' on internal:attr=[placeholder="What needs to be done?"i]
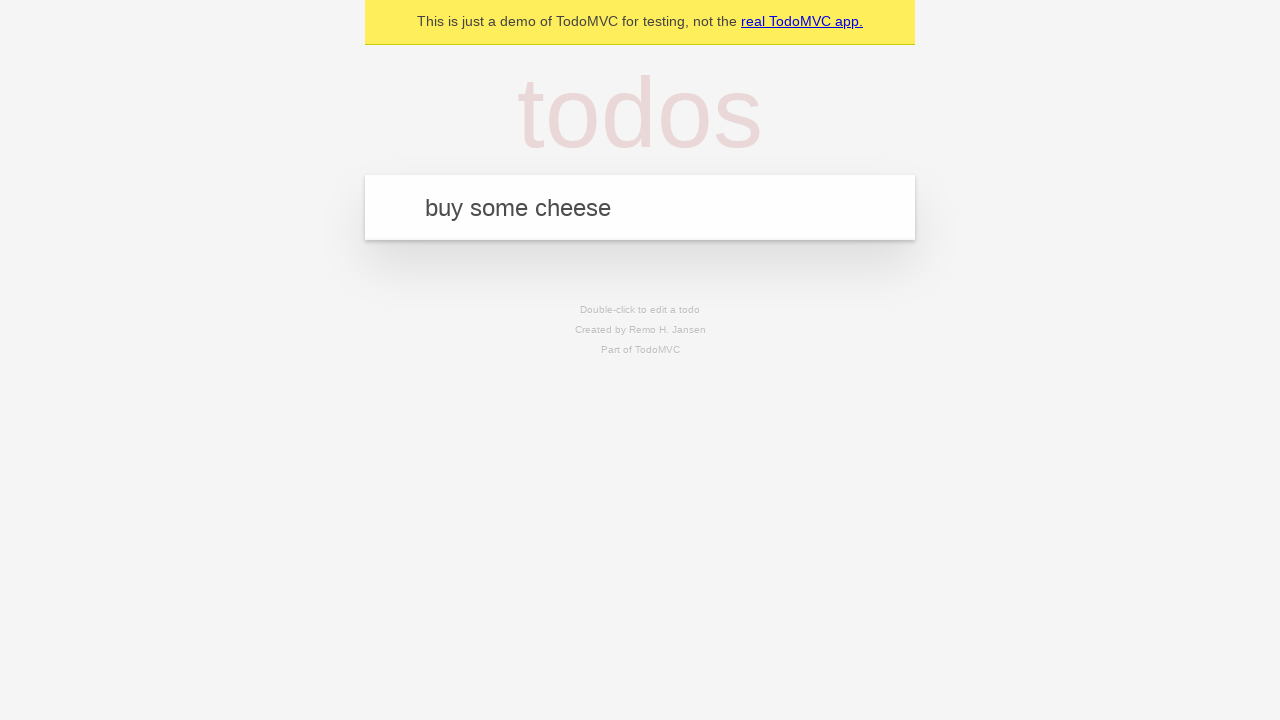

Pressed Enter to create todo 'buy some cheese' on internal:attr=[placeholder="What needs to be done?"i]
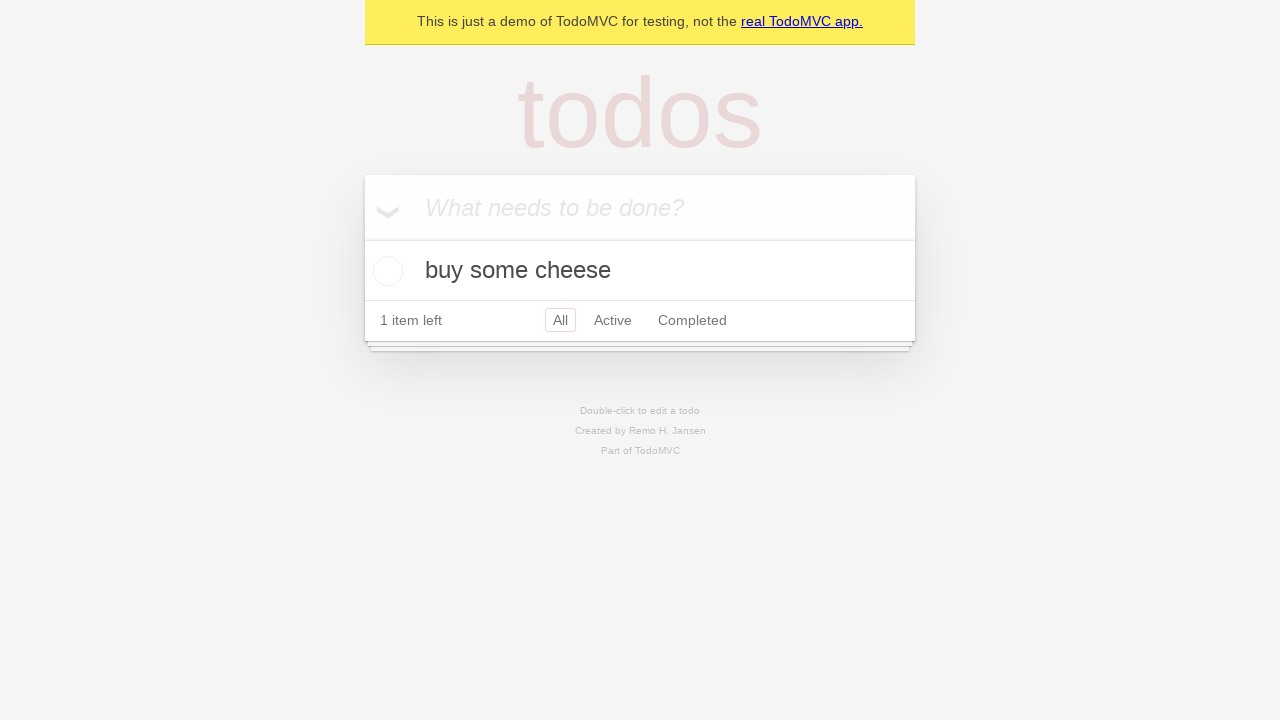

Filled new todo input with 'feed the cat' on internal:attr=[placeholder="What needs to be done?"i]
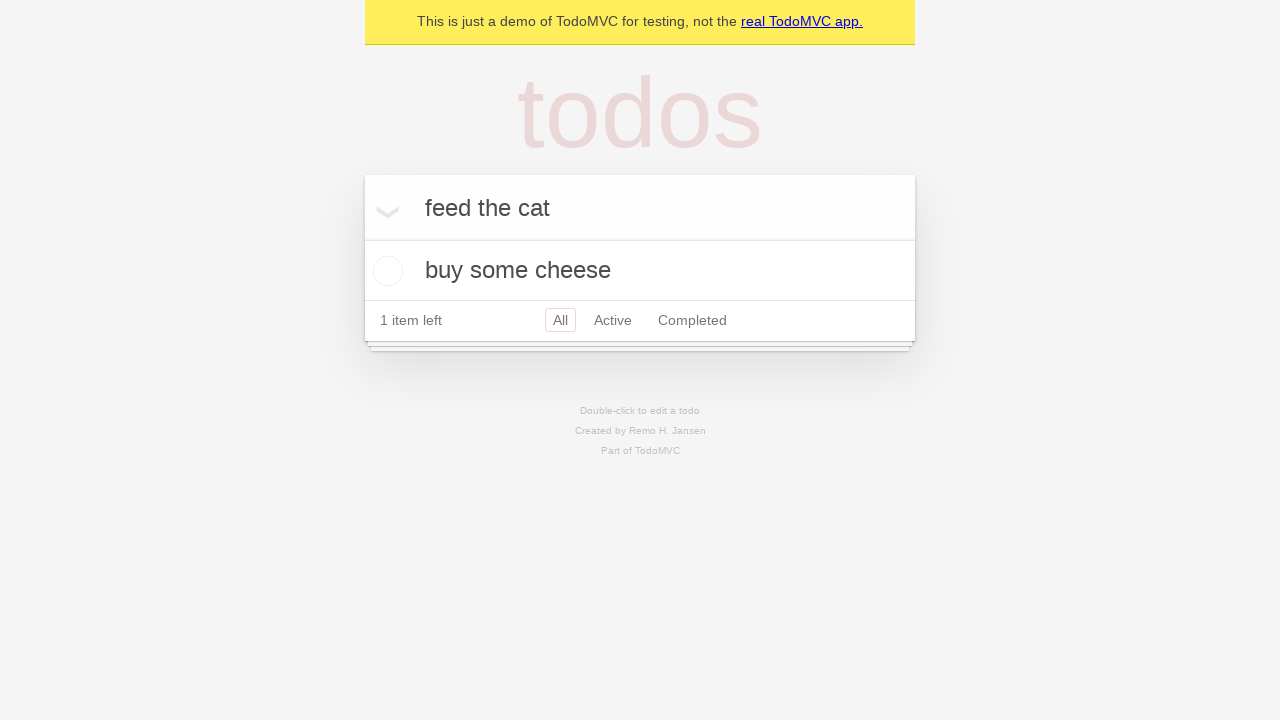

Pressed Enter to create todo 'feed the cat' on internal:attr=[placeholder="What needs to be done?"i]
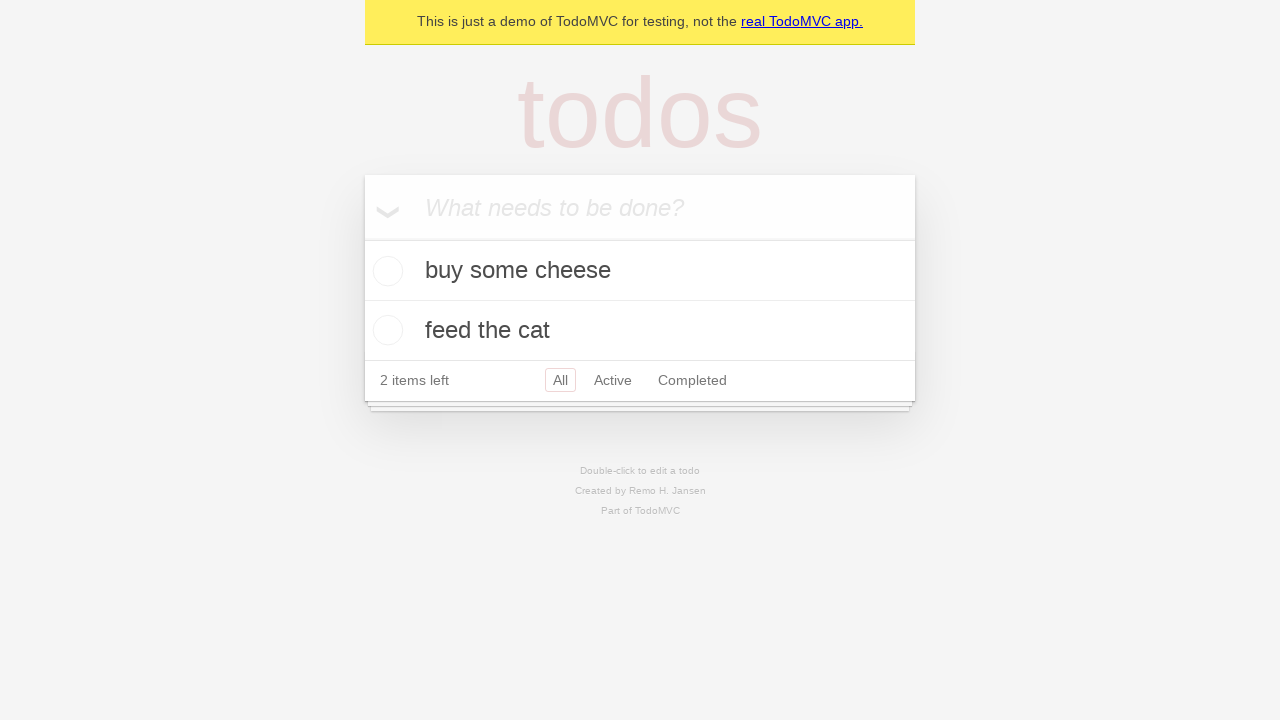

Filled new todo input with 'book a doctors appointment' on internal:attr=[placeholder="What needs to be done?"i]
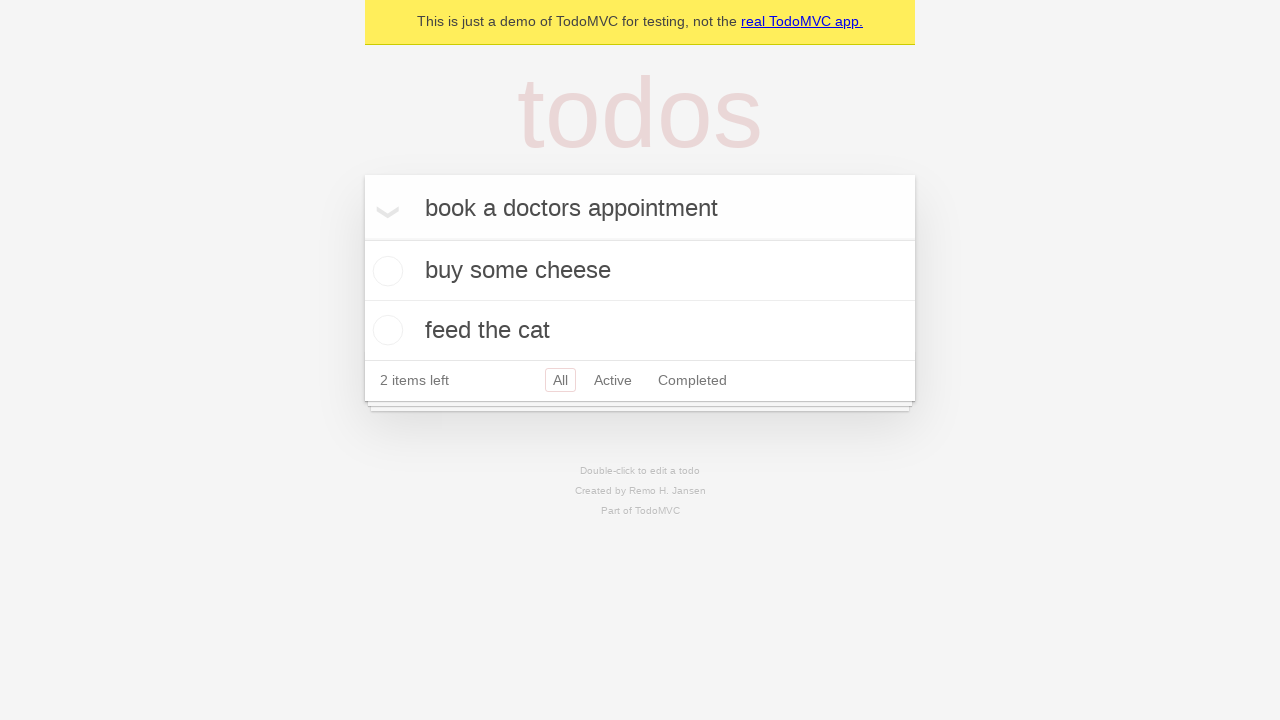

Pressed Enter to create todo 'book a doctors appointment' on internal:attr=[placeholder="What needs to be done?"i]
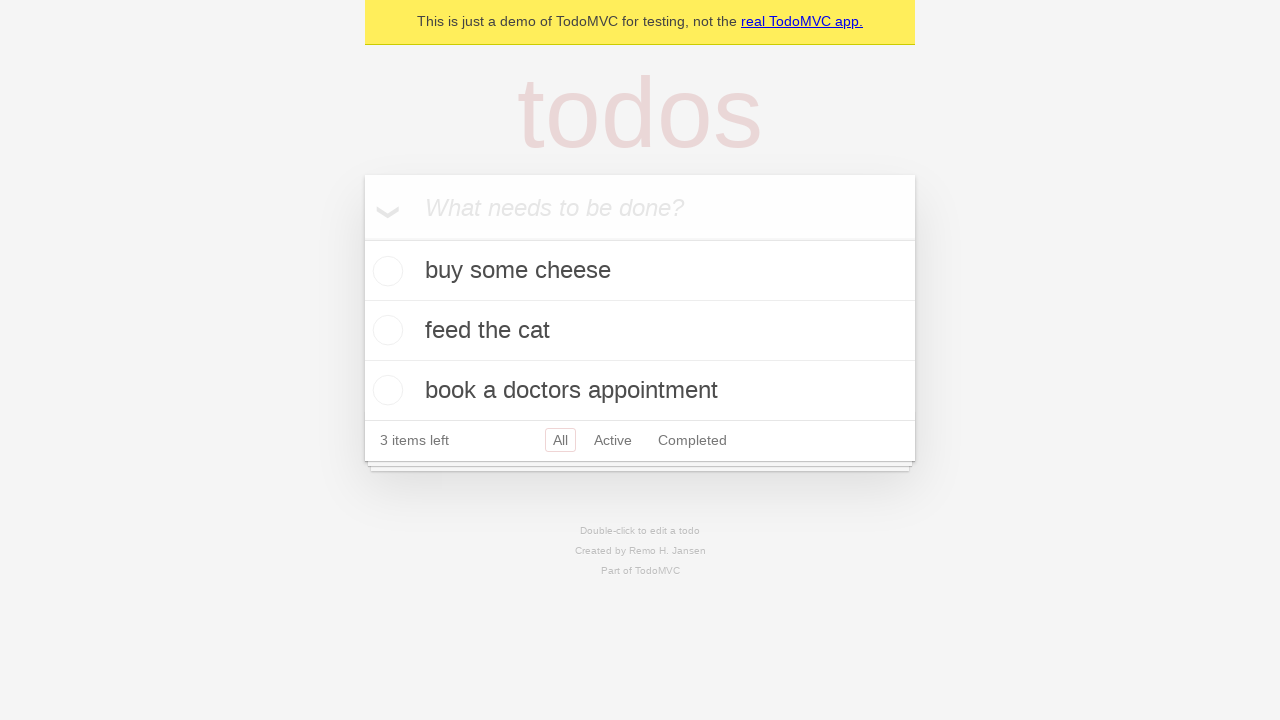

Double-clicked second todo item to enter edit mode at (640, 331) on internal:testid=[data-testid="todo-item"s] >> nth=1
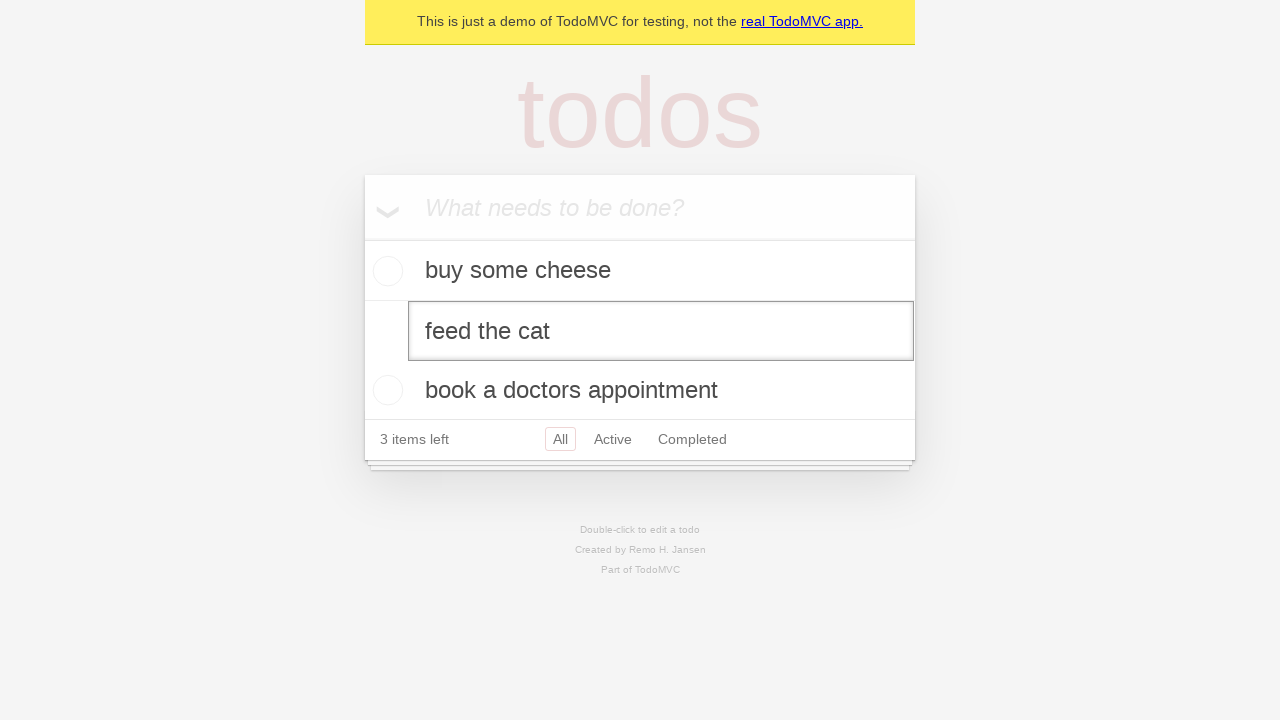

Filled edit input with whitespace-padded text '    buy some sausages    ' on internal:testid=[data-testid="todo-item"s] >> nth=1 >> internal:role=textbox[nam
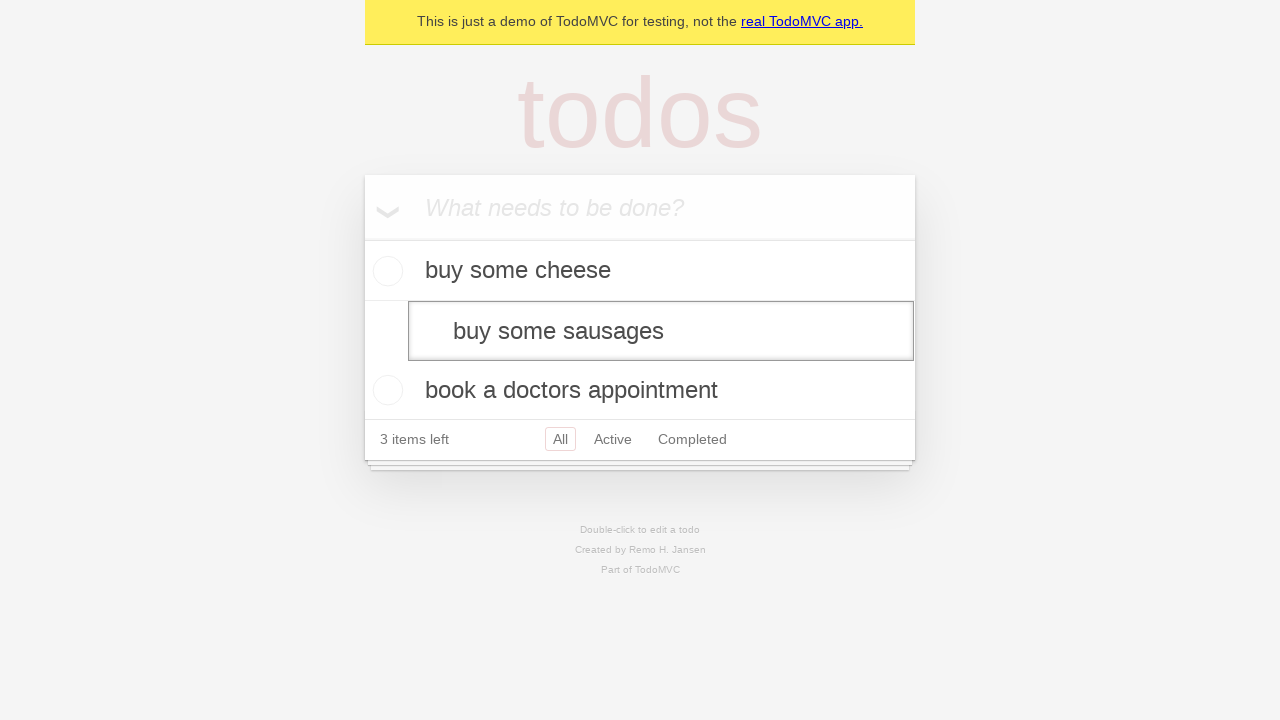

Pressed Enter to save edited todo with trimmed text on internal:testid=[data-testid="todo-item"s] >> nth=1 >> internal:role=textbox[nam
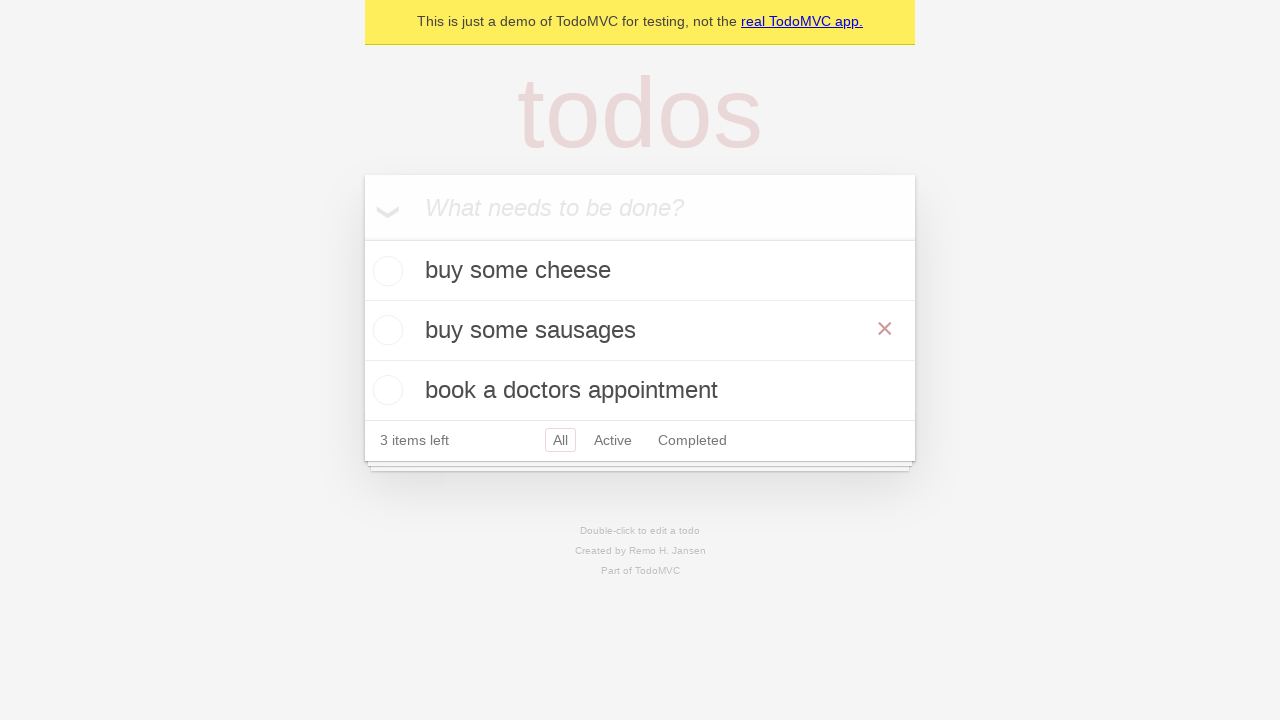

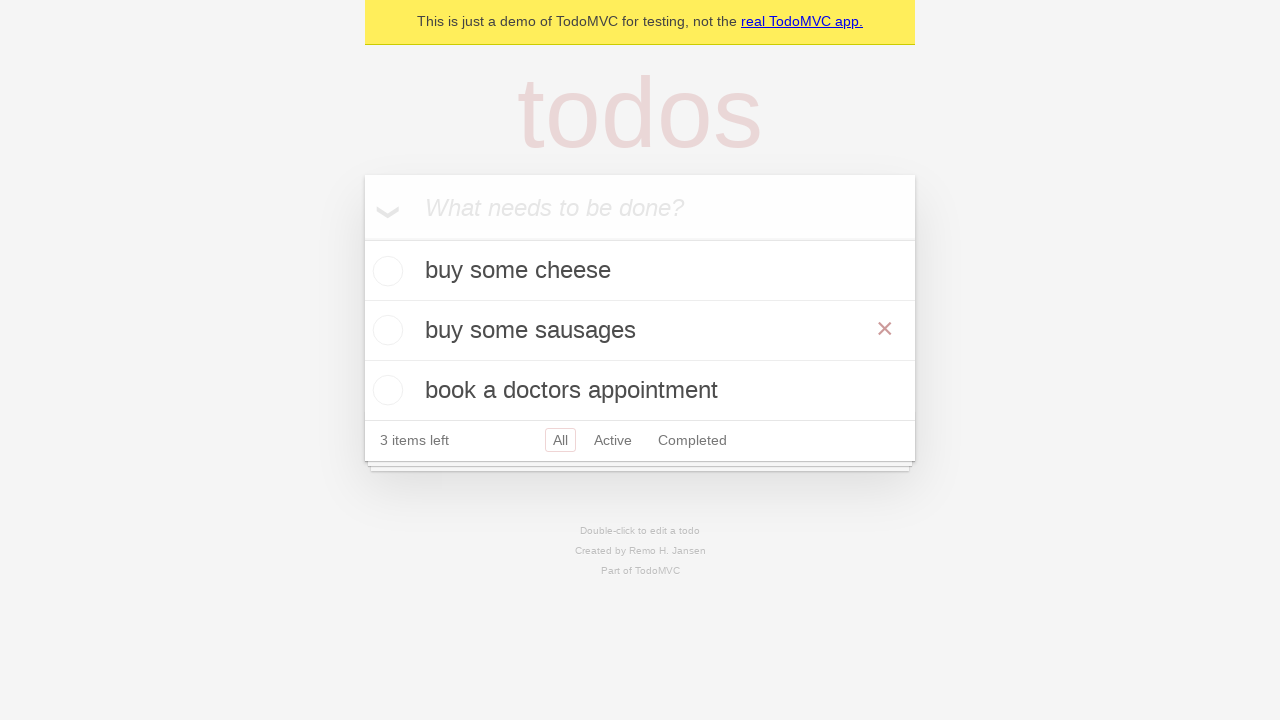